Tests the search functionality on gol.gg esports website by entering a player name in the search field and submitting the search

Starting URL: https://gol.gg/esports/home/

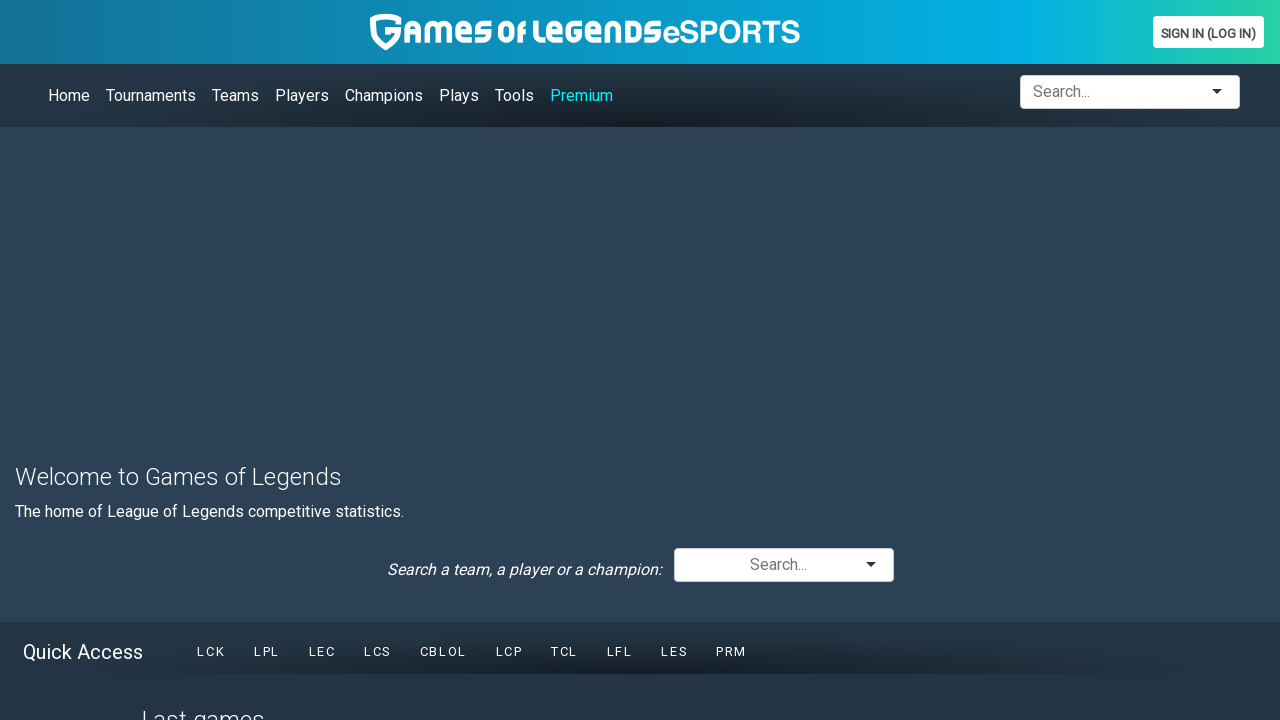

Waited for search input element to be available
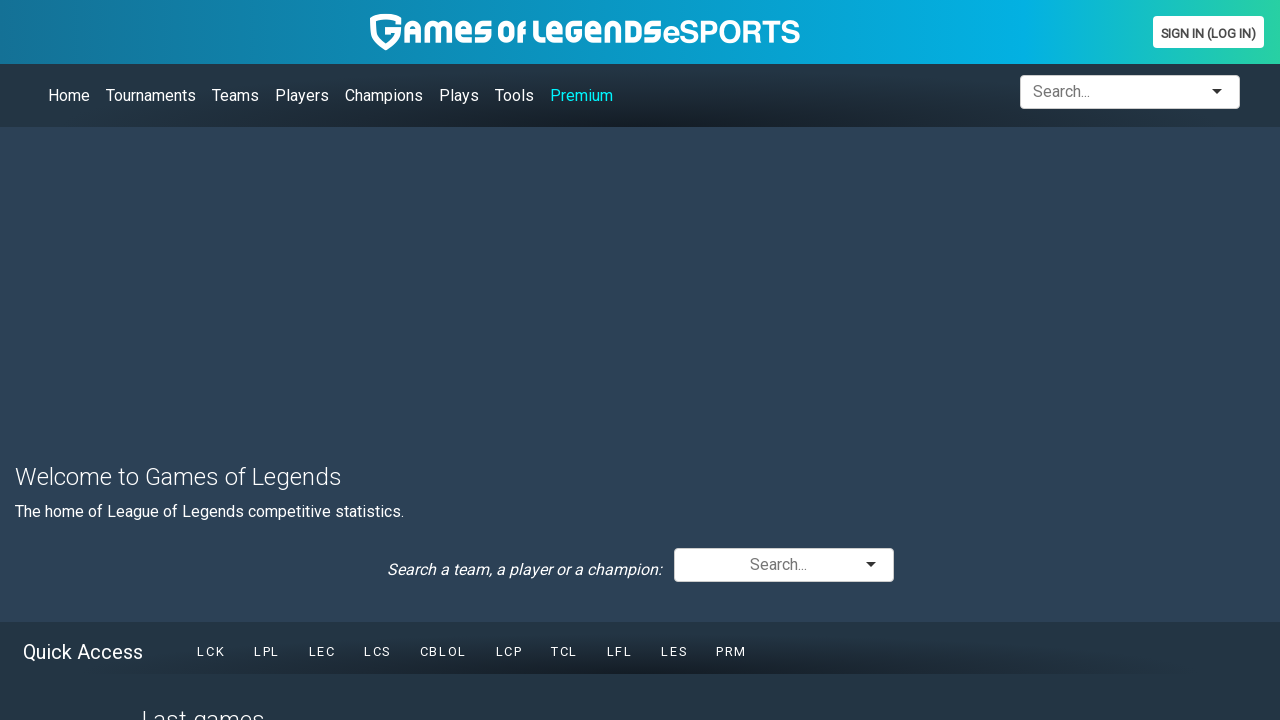

Filled search input with player name 'Faker' on input.search, .search input, input[type='text'] >> nth=0
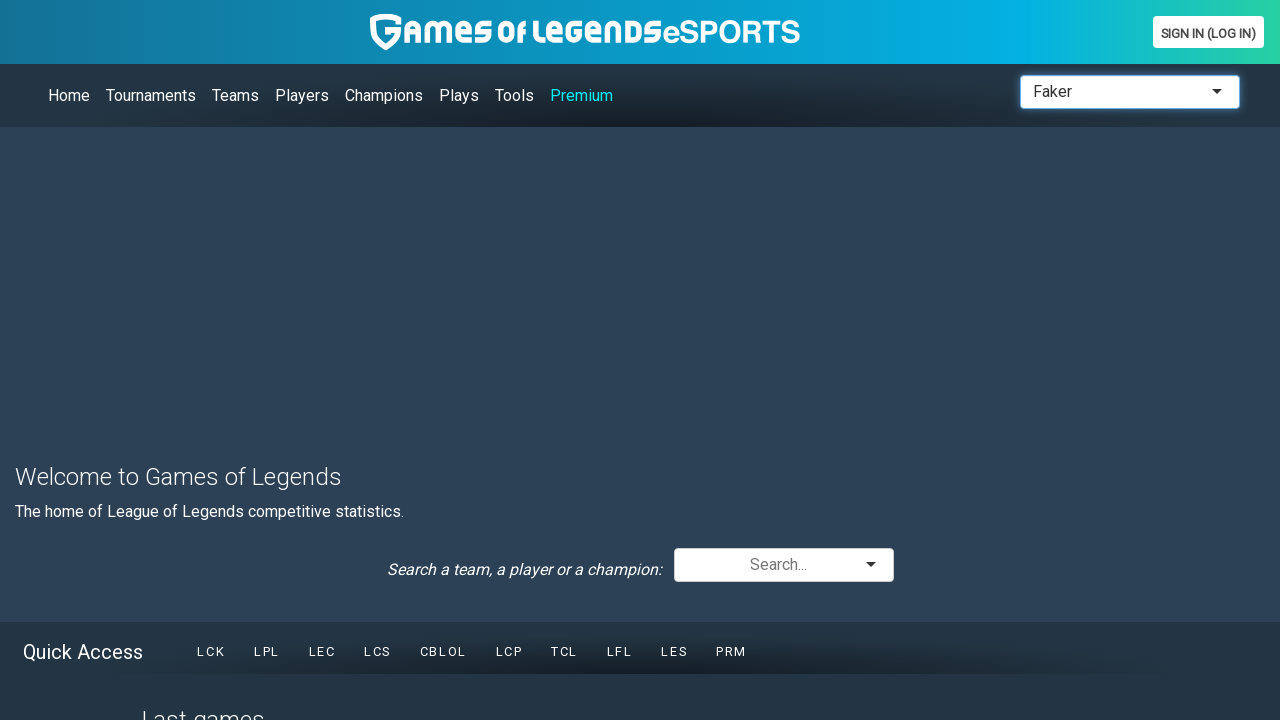

Submitted search by pressing Enter on input.search, .search input, input[type='text'] >> nth=0
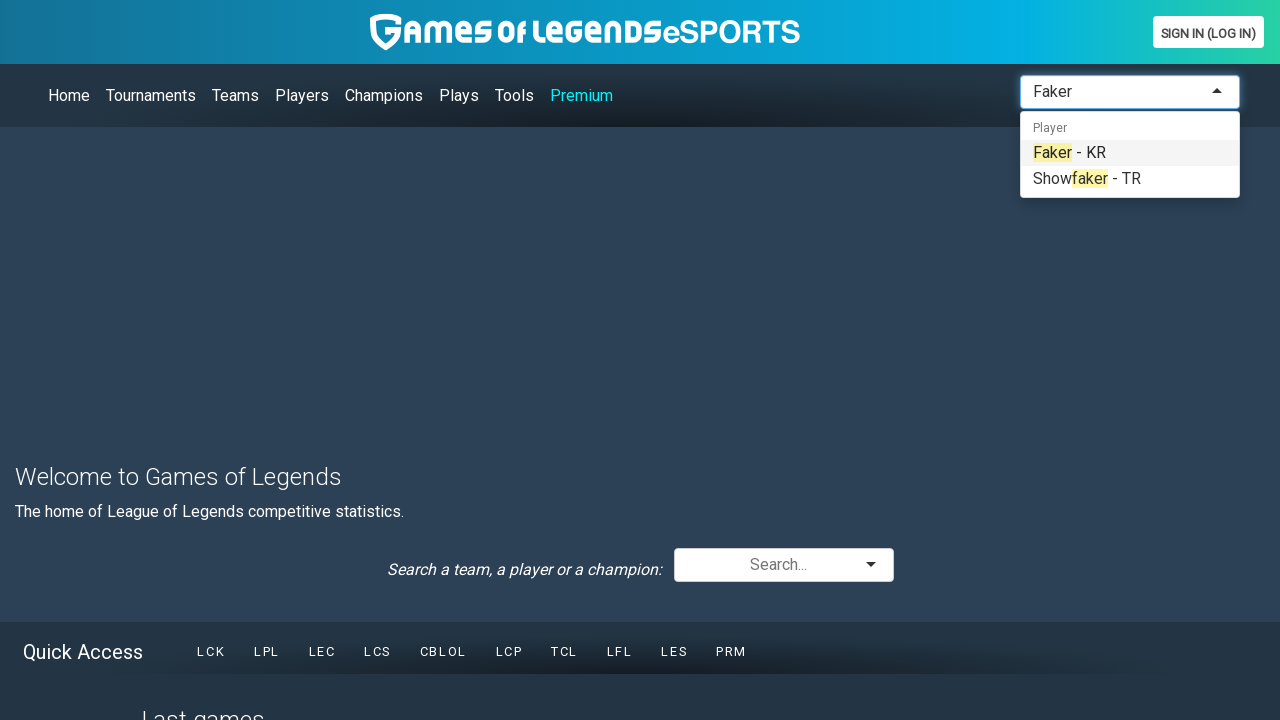

Waited for search results page to load
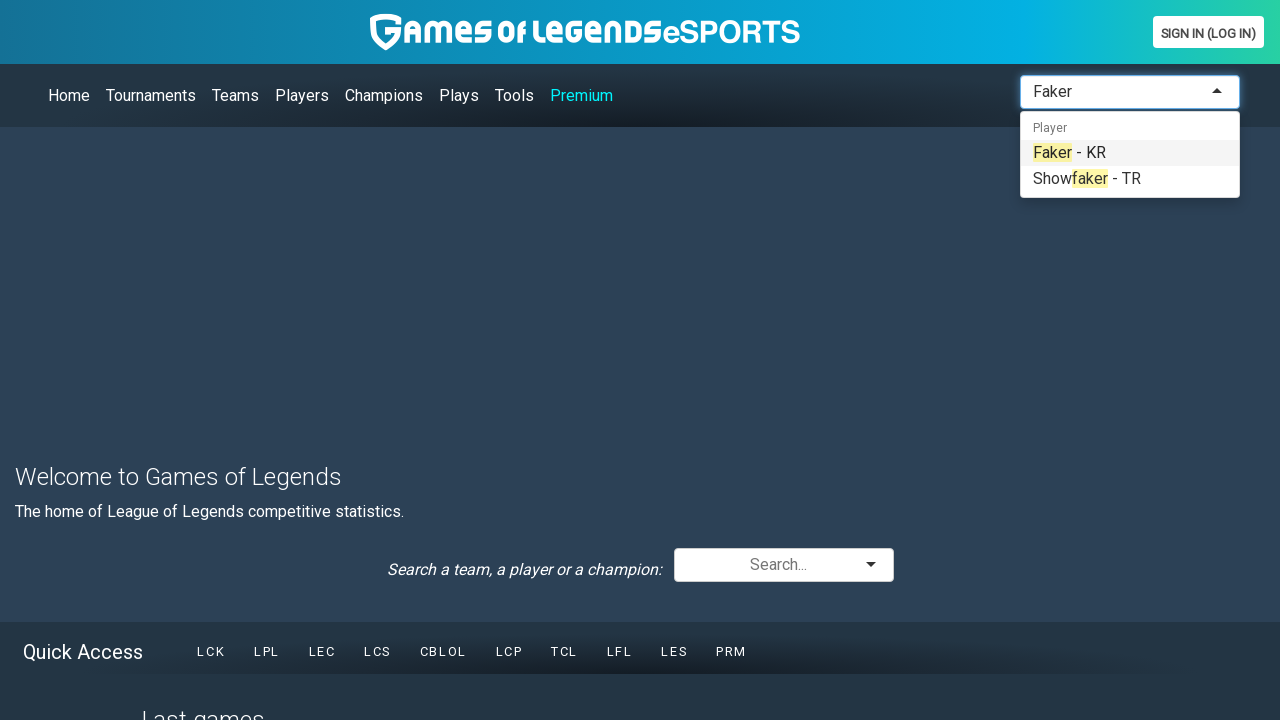

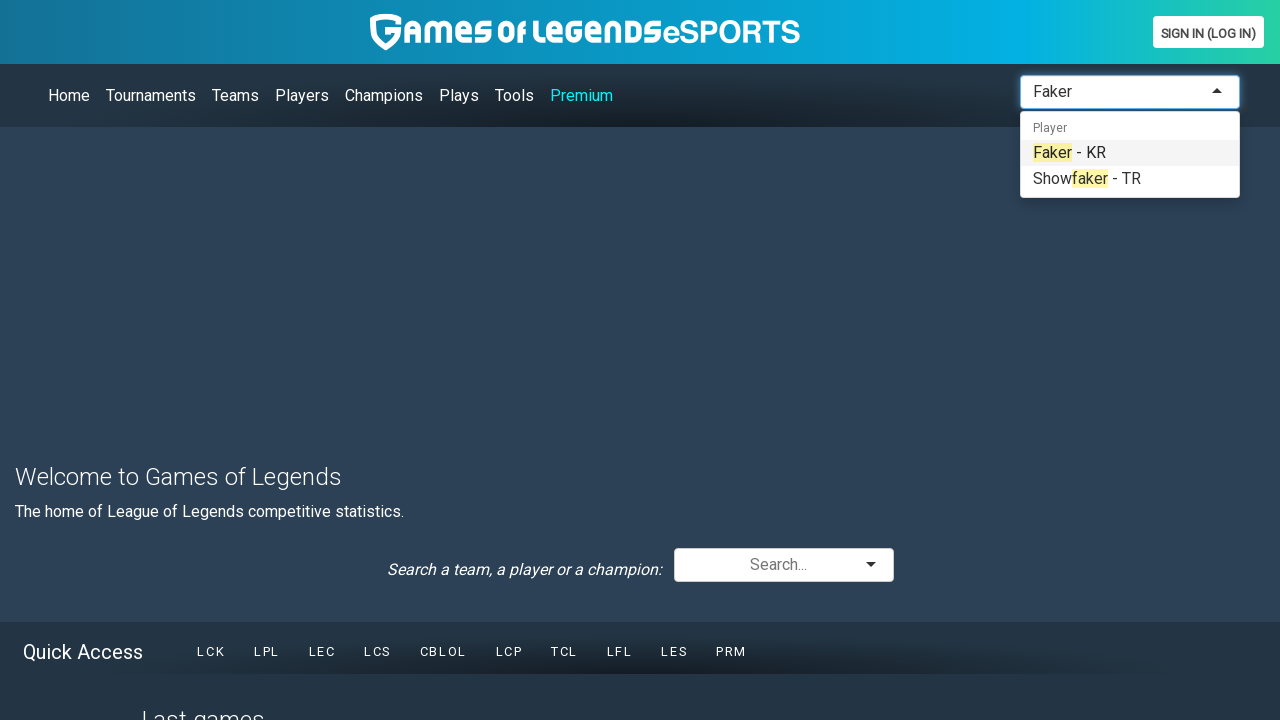